Tests whether the auto-login checkbox on Sina Mail login page is selected by default

Starting URL: https://mail.sina.com.cn/

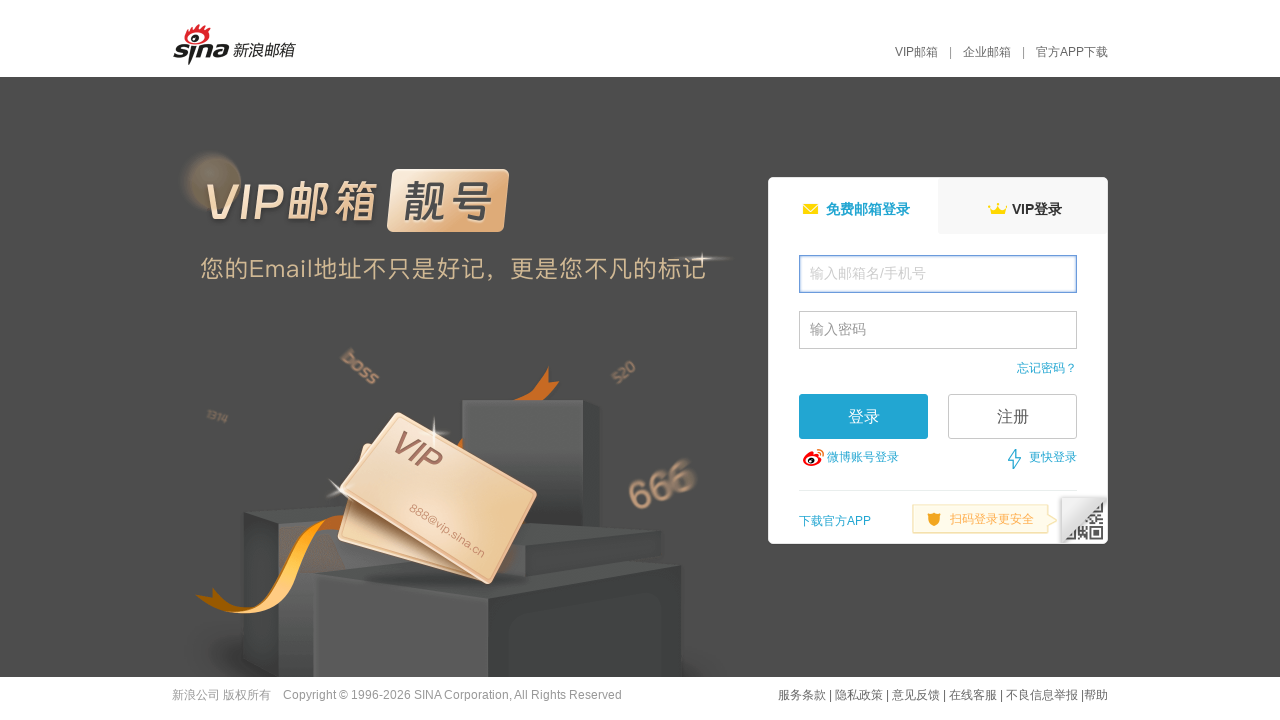

Navigated to Sina Mail login page
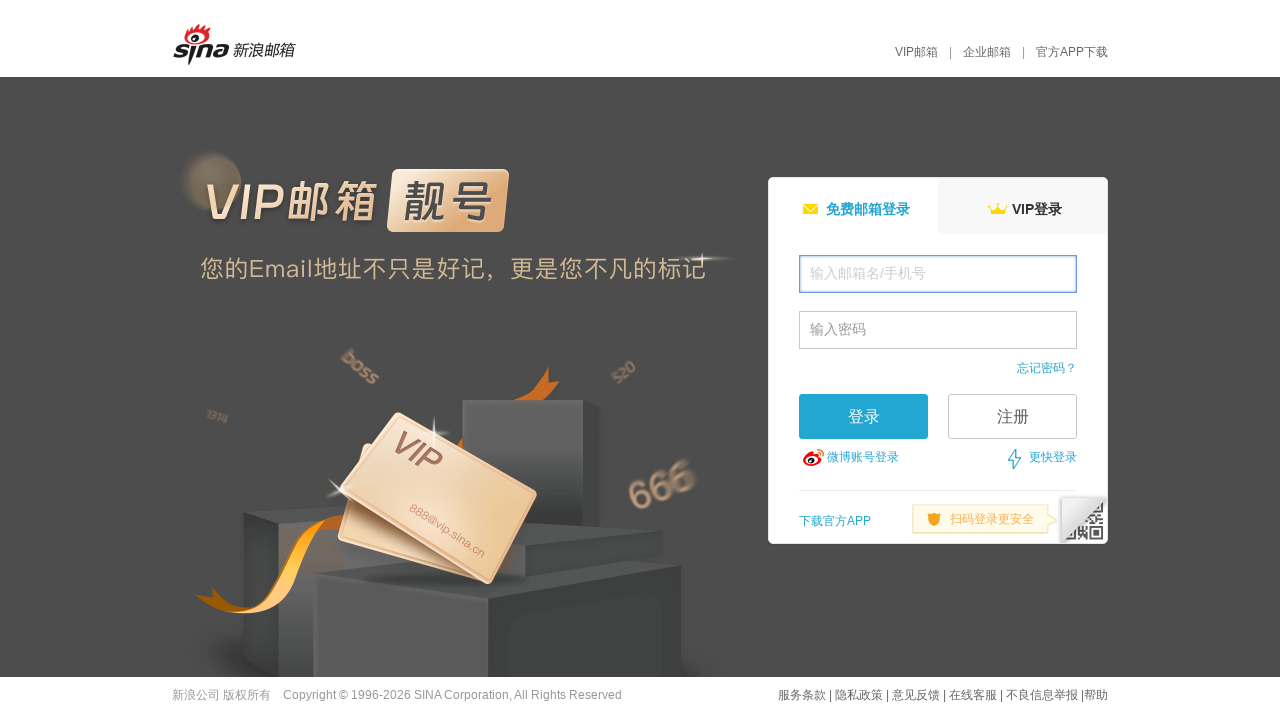

Located auto-login checkbox element
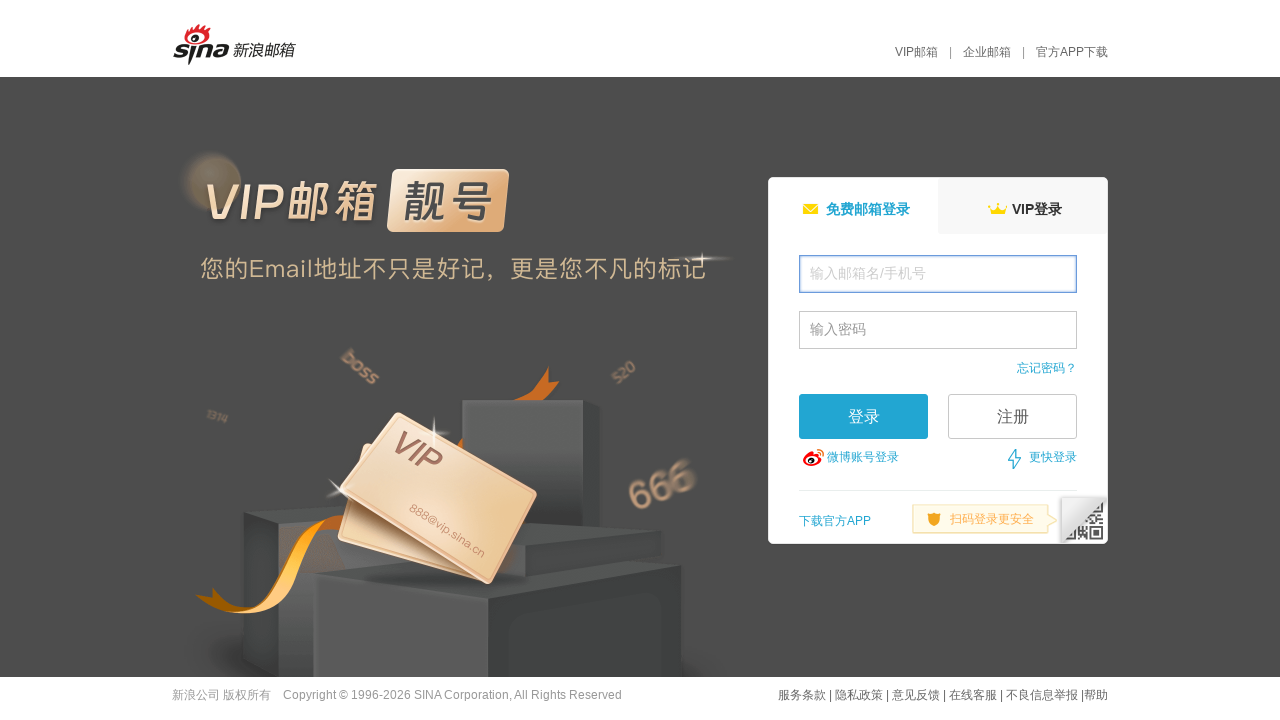

Checked auto-login checkbox state
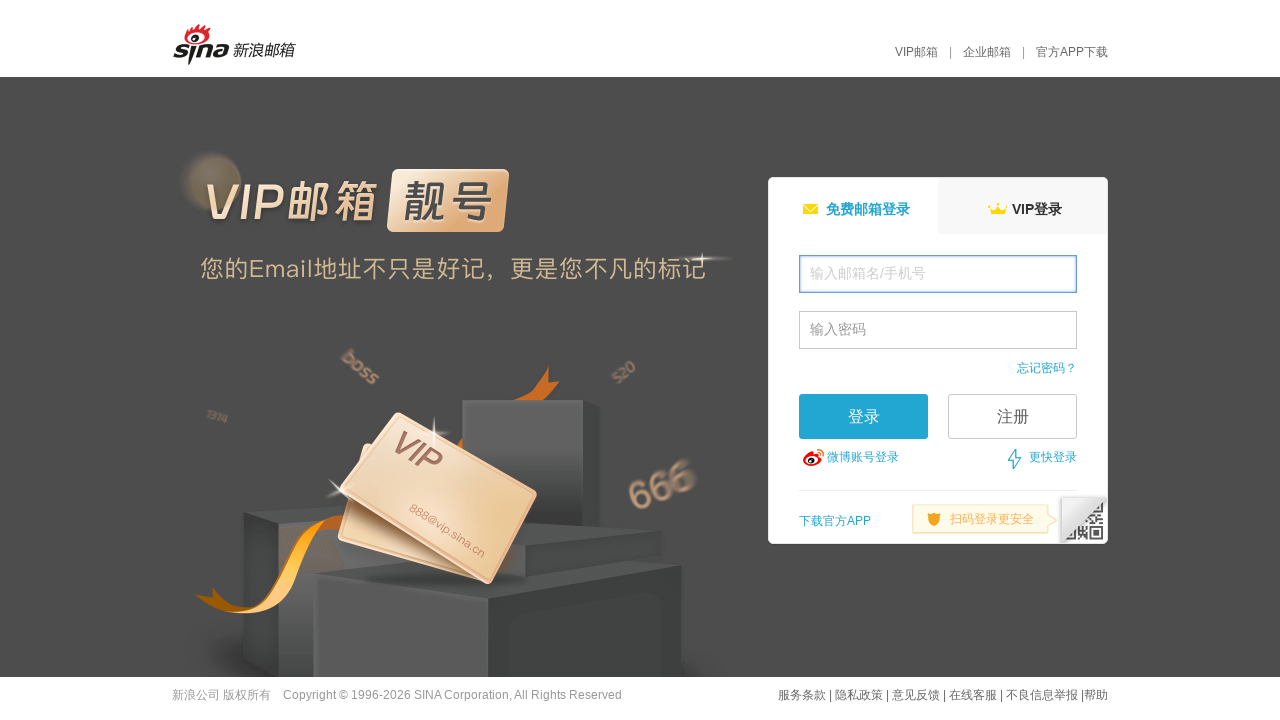

Asserted that auto-login checkbox is selected by default
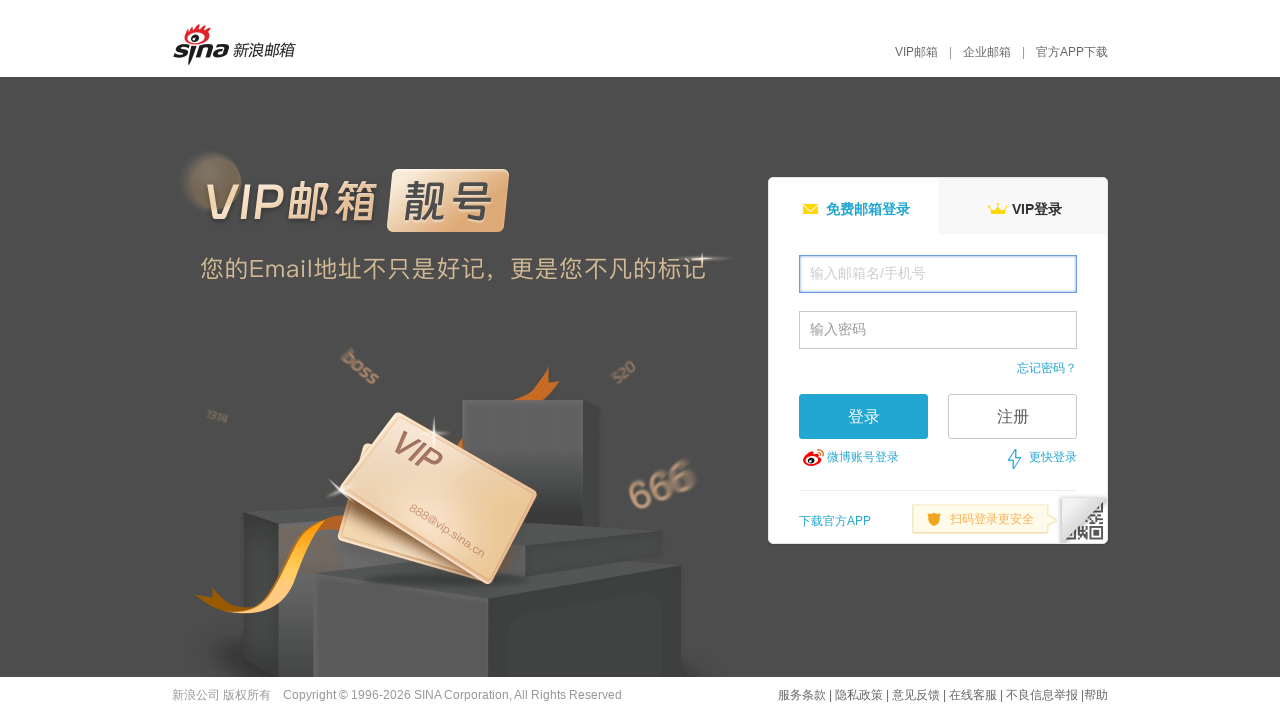

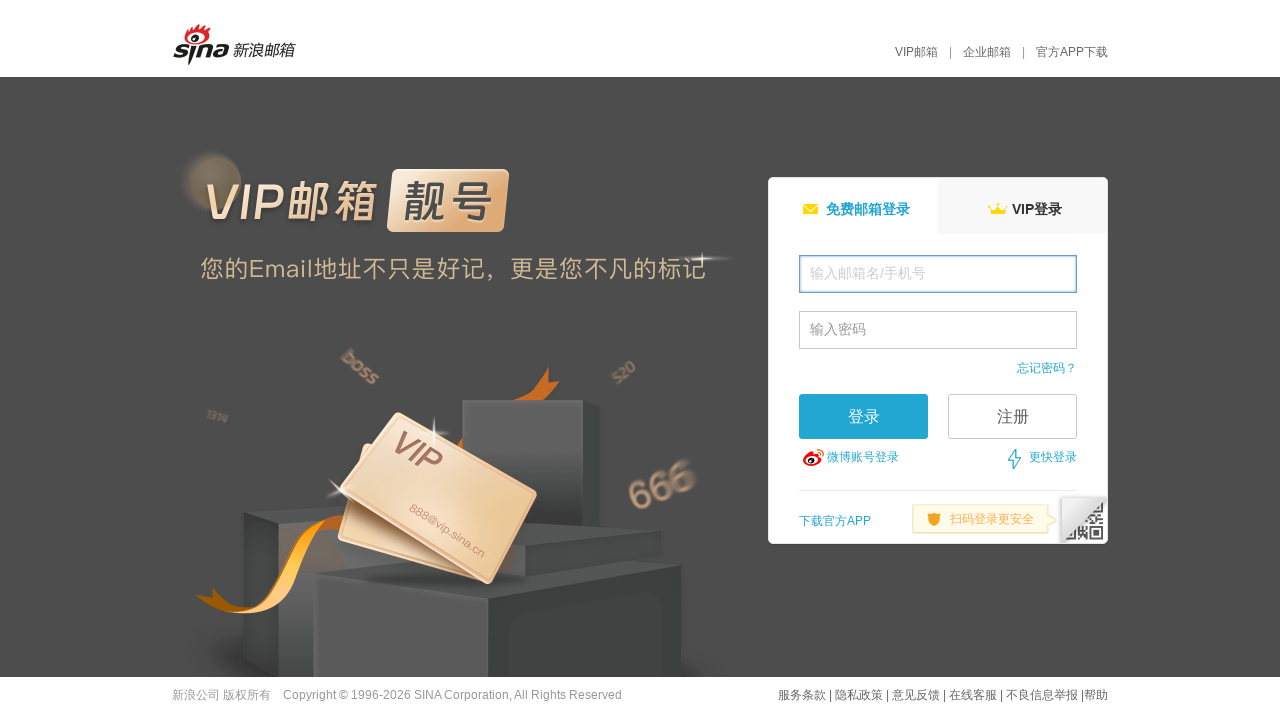